Verifies that the current URL matches the expected OrangeHRM homepage URL

Starting URL: https://www.orangehrm.com/

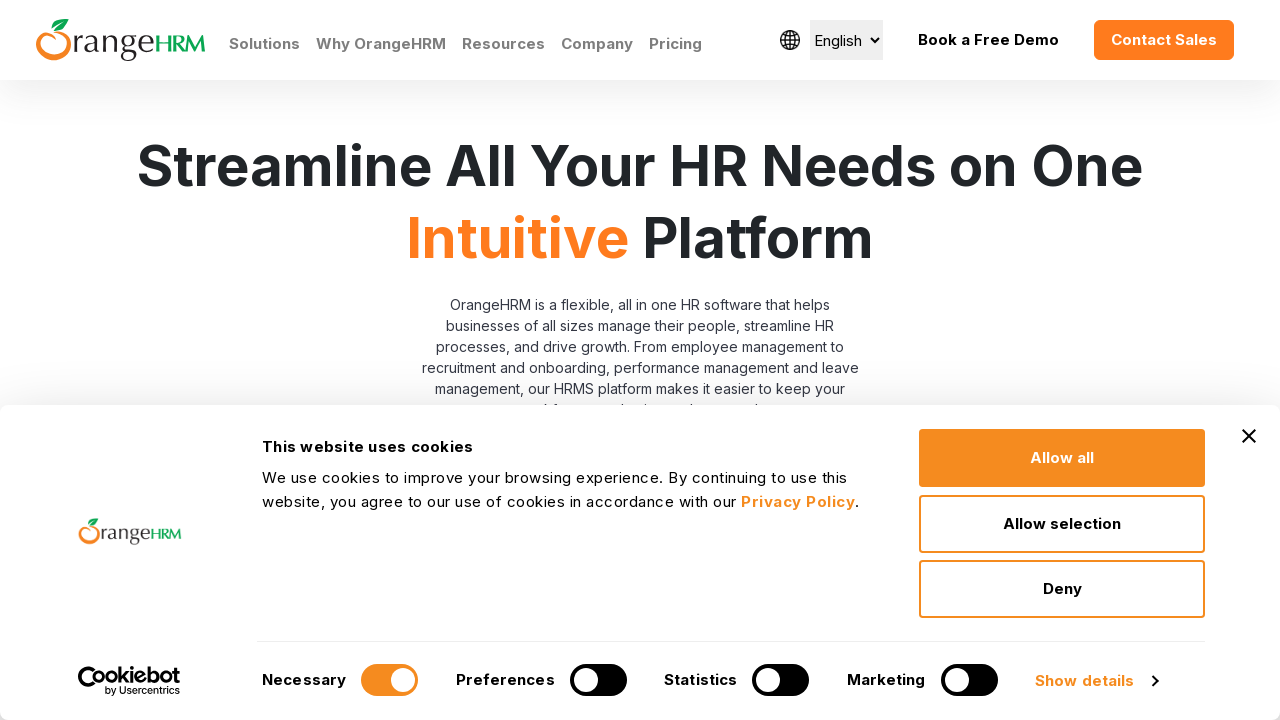

Navigated to OrangeHRM homepage
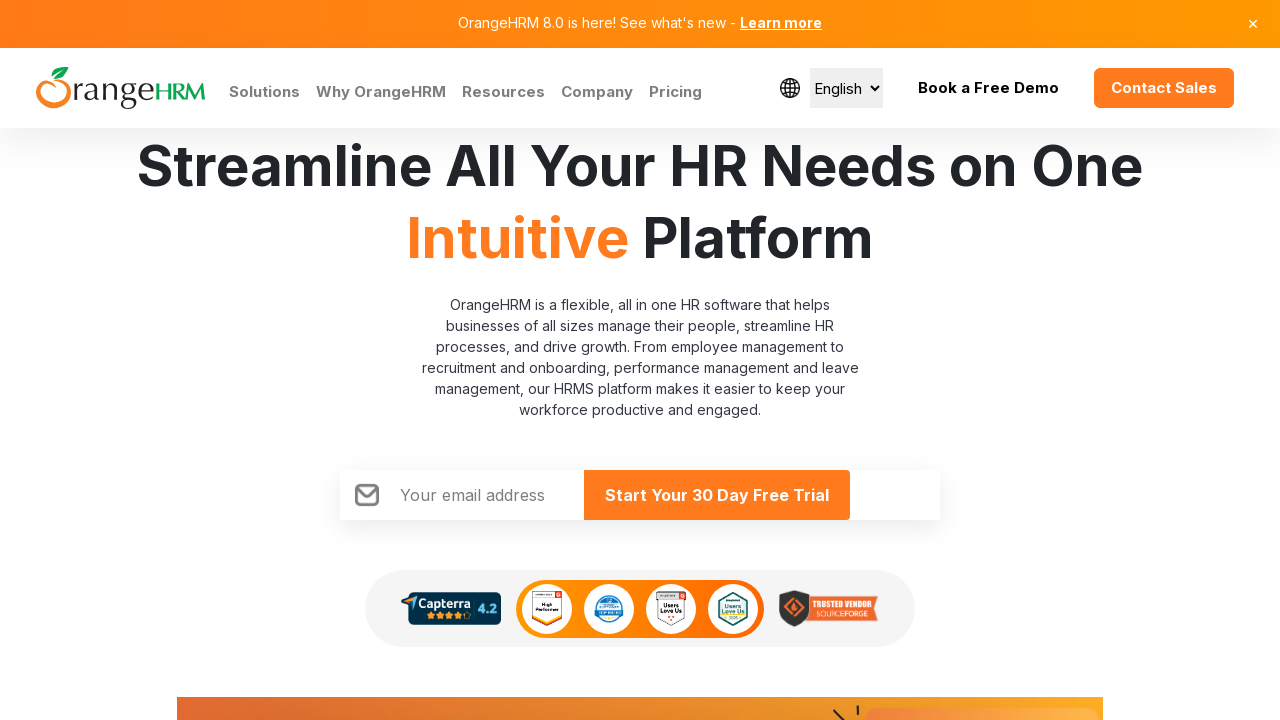

Verified current URL matches expected OrangeHRM homepage URL
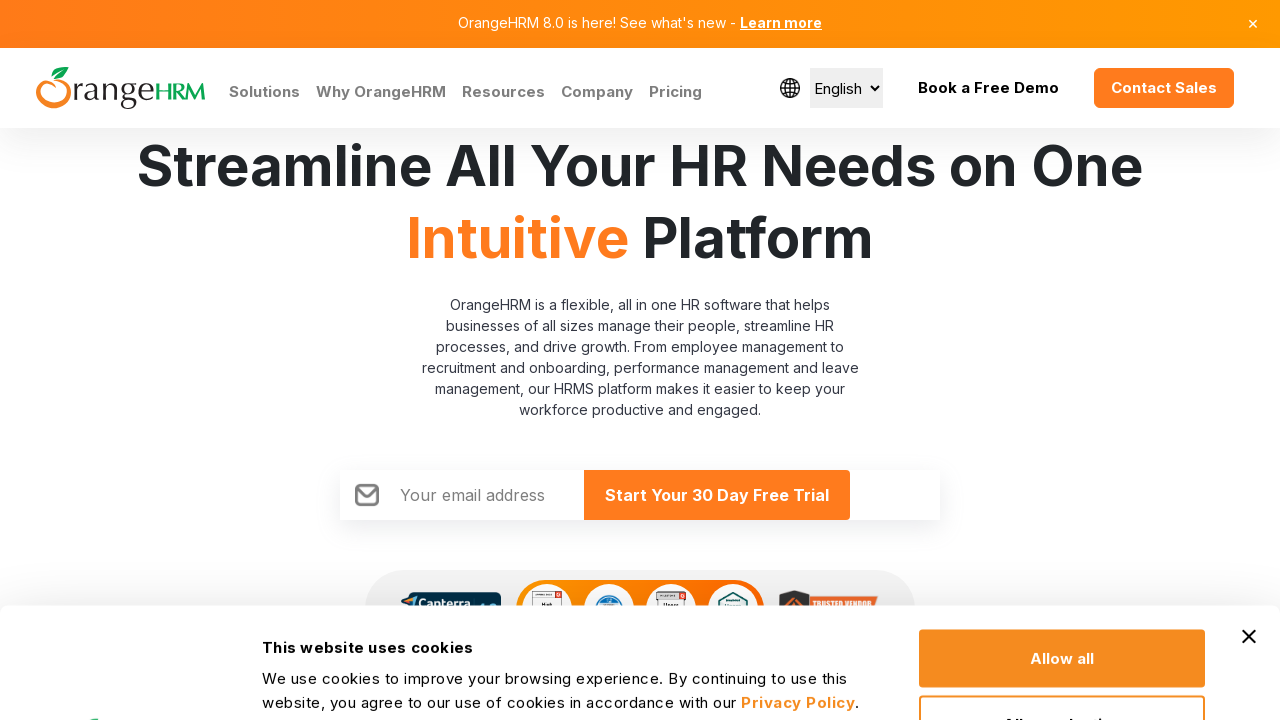

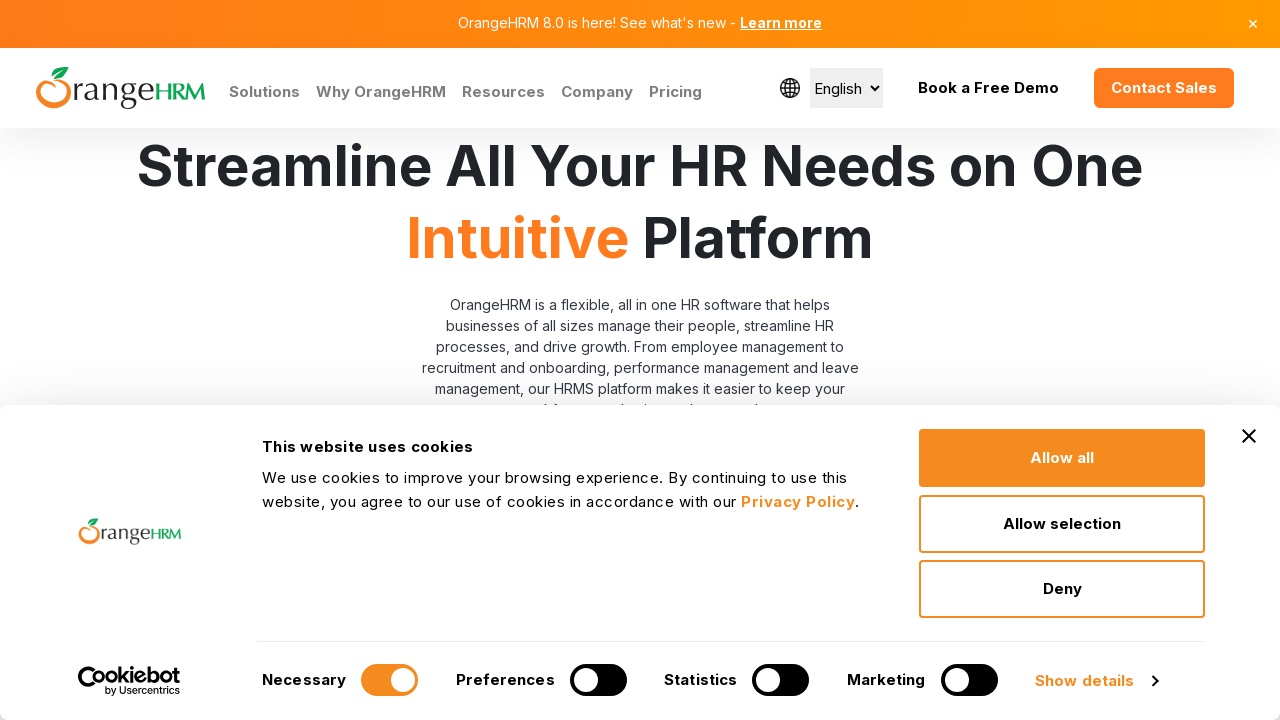